Tests the search functionality on Tiki.vn by searching for "adidas" and verifying that at least one of the first 8 search results contains the keyword in the title.

Starting URL: https://tiki.vn

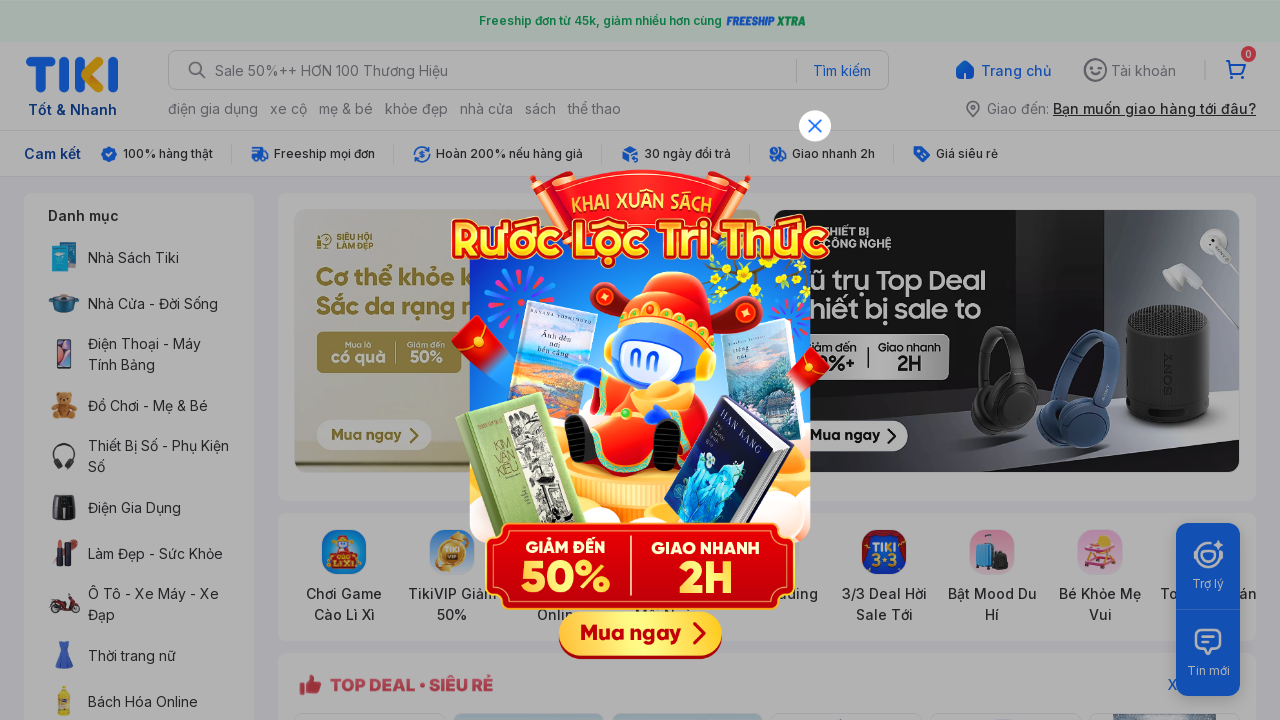

Cleared search input field on input[data-view-id='main_search_form_input']
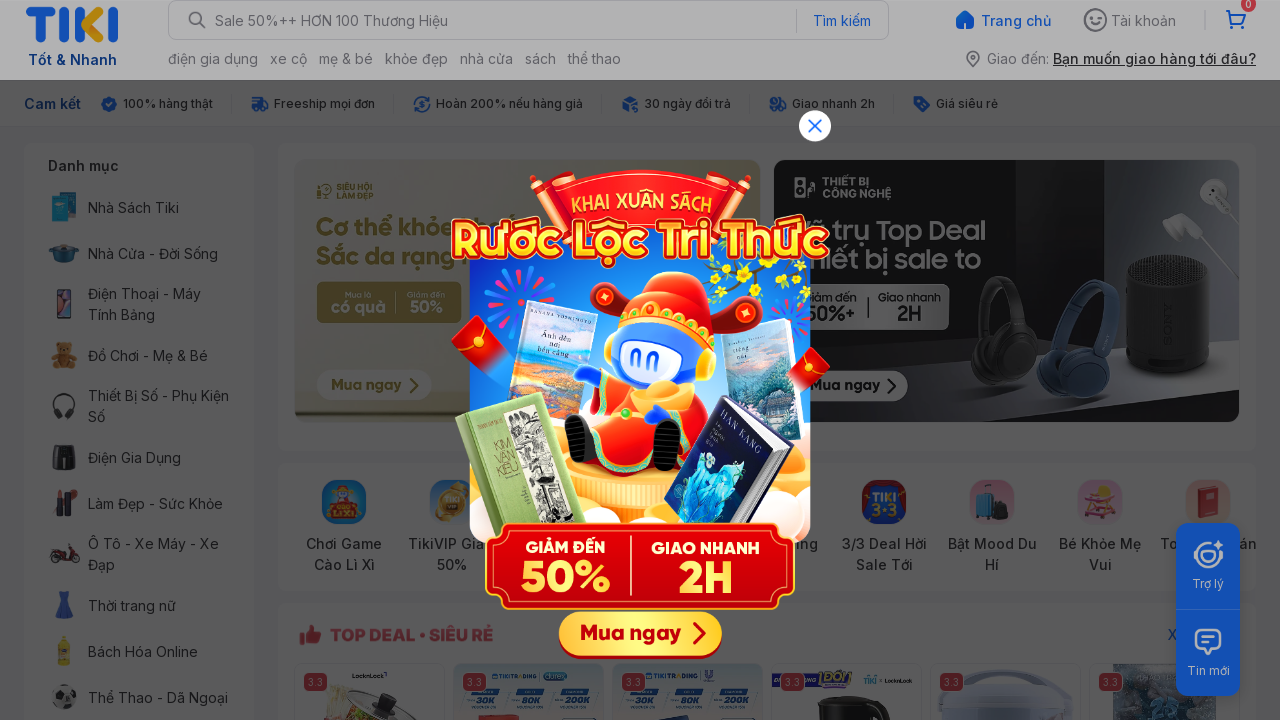

Filled search field with 'adidas' on input[data-view-id='main_search_form_input']
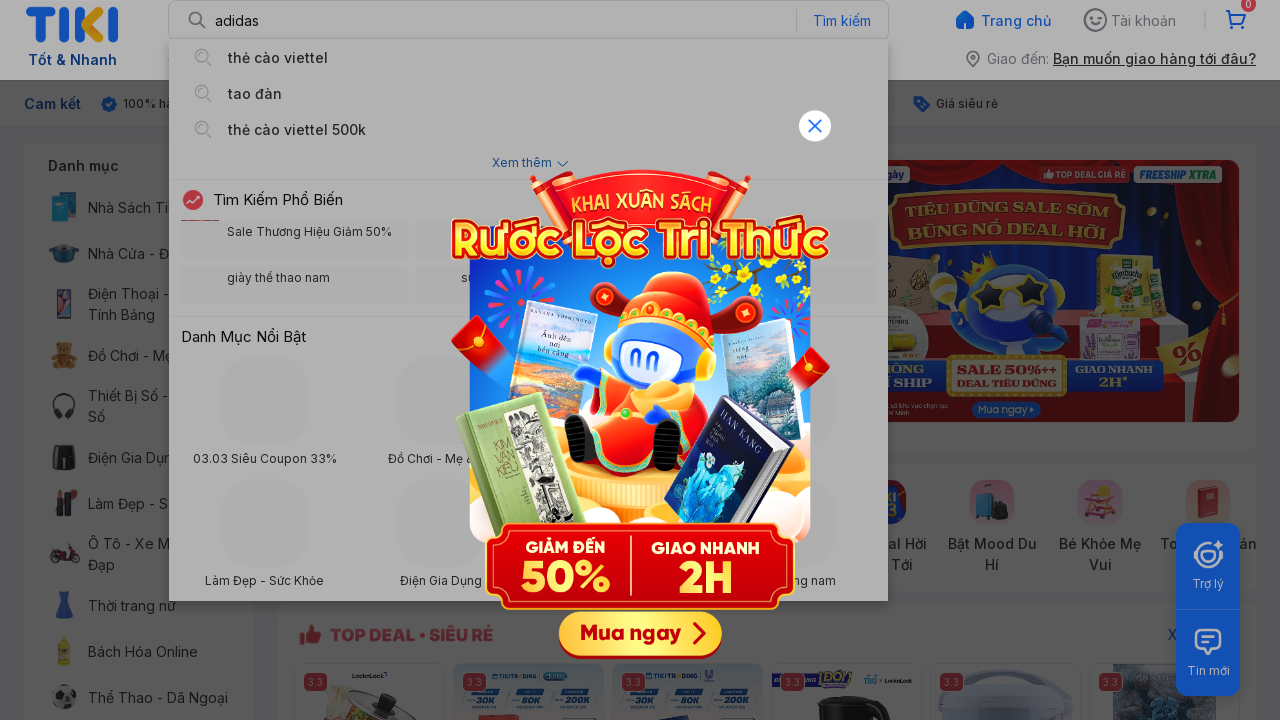

Pressed Enter to submit search on input[data-view-id='main_search_form_input']
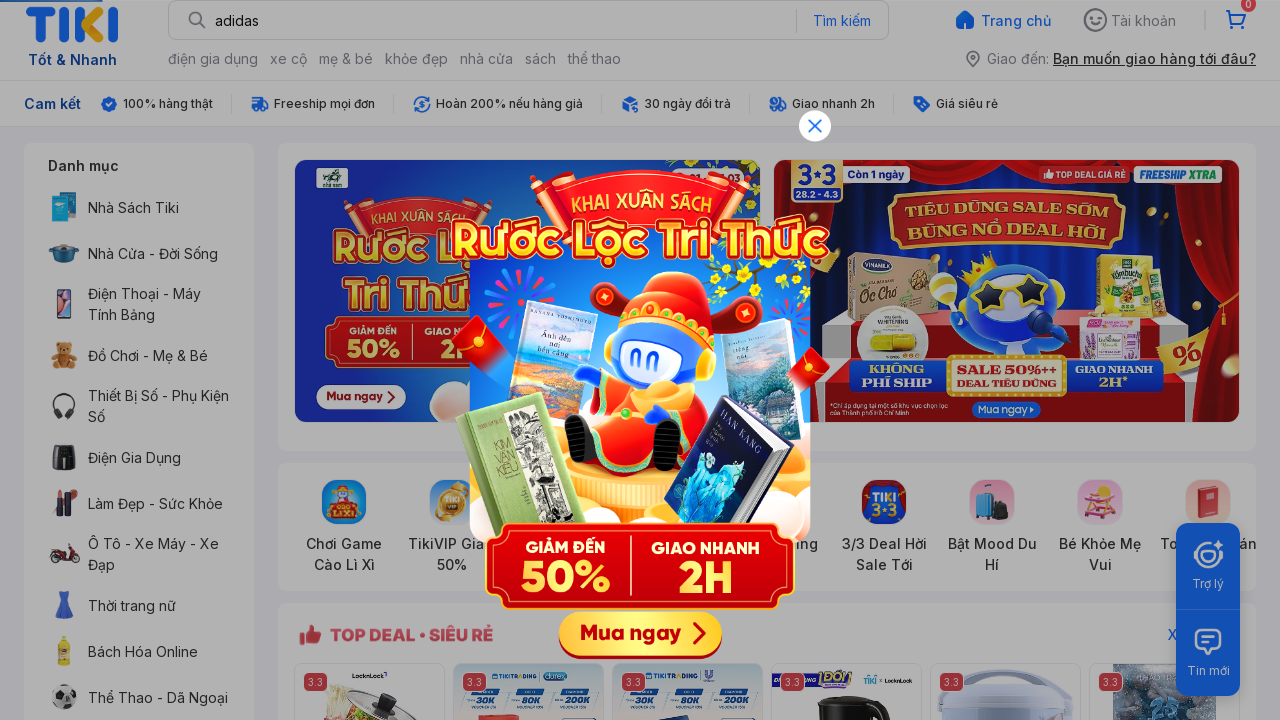

Search results loaded successfully
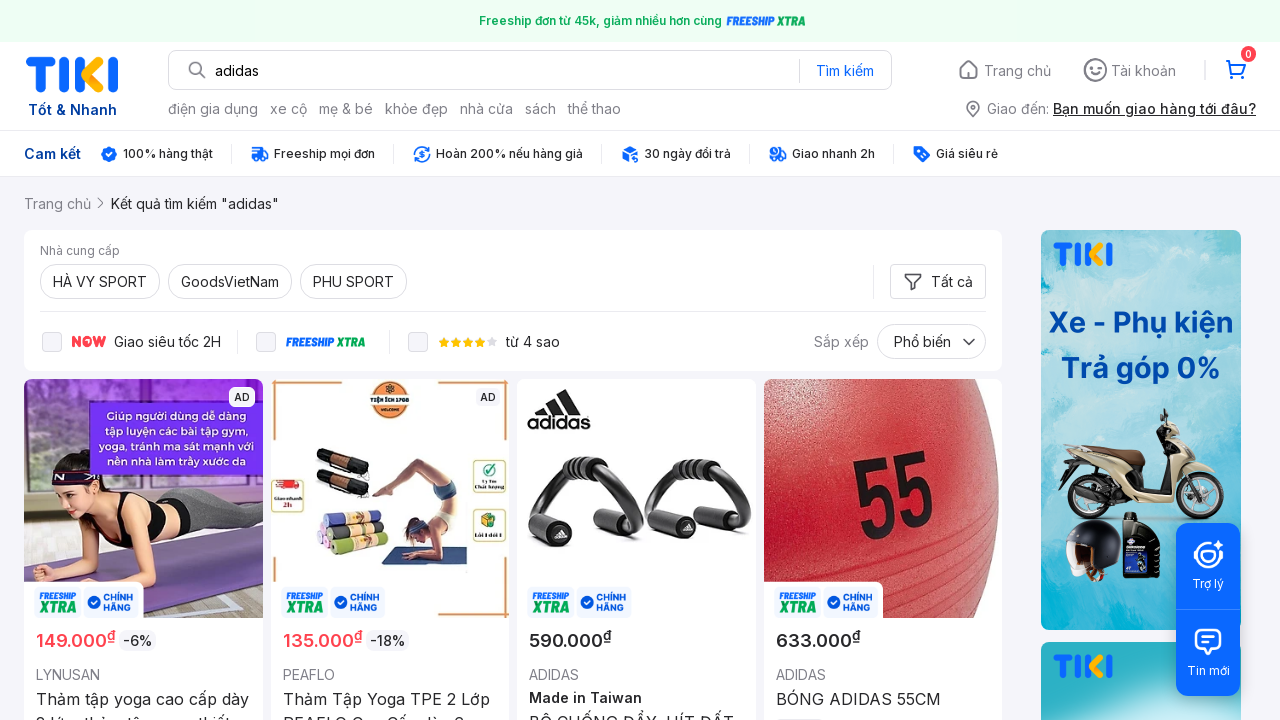

Retrieved 56 search result items
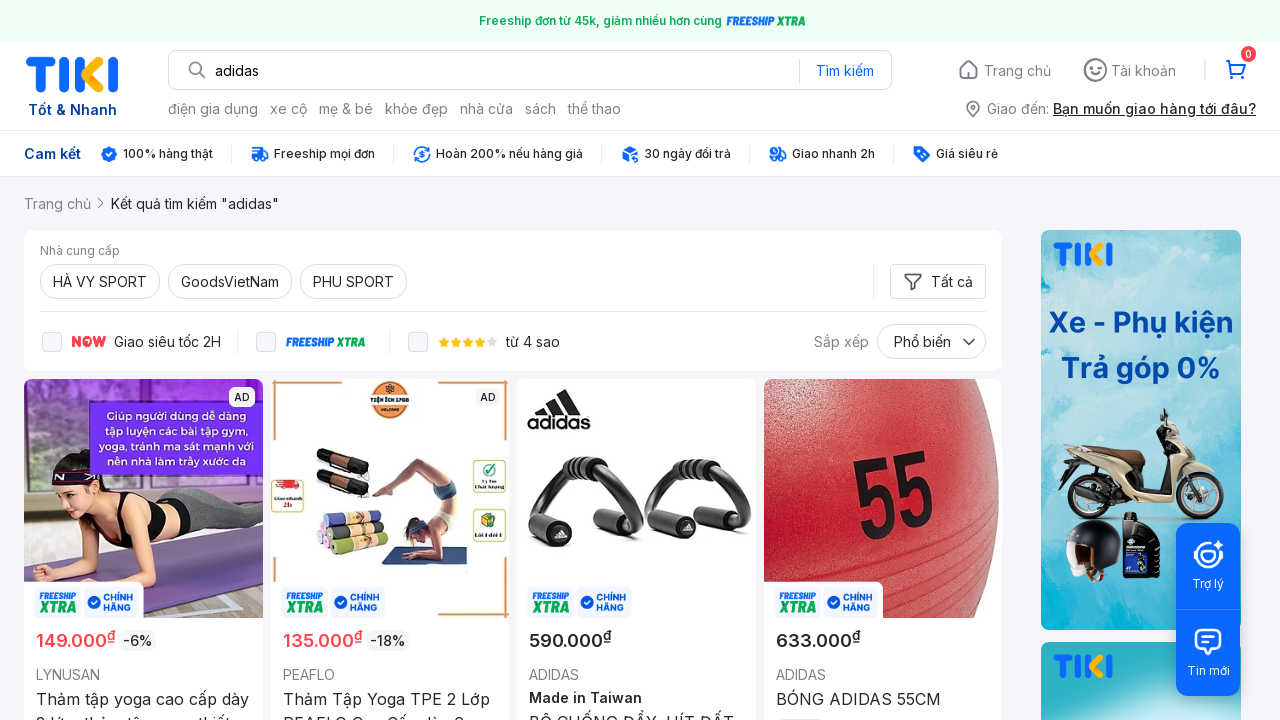

Found 'adidas' in item 3 title: BỘ CHỐNG ĐẨY, HÍT ĐẤT ADIDAS ADIDAS ADAC-12231
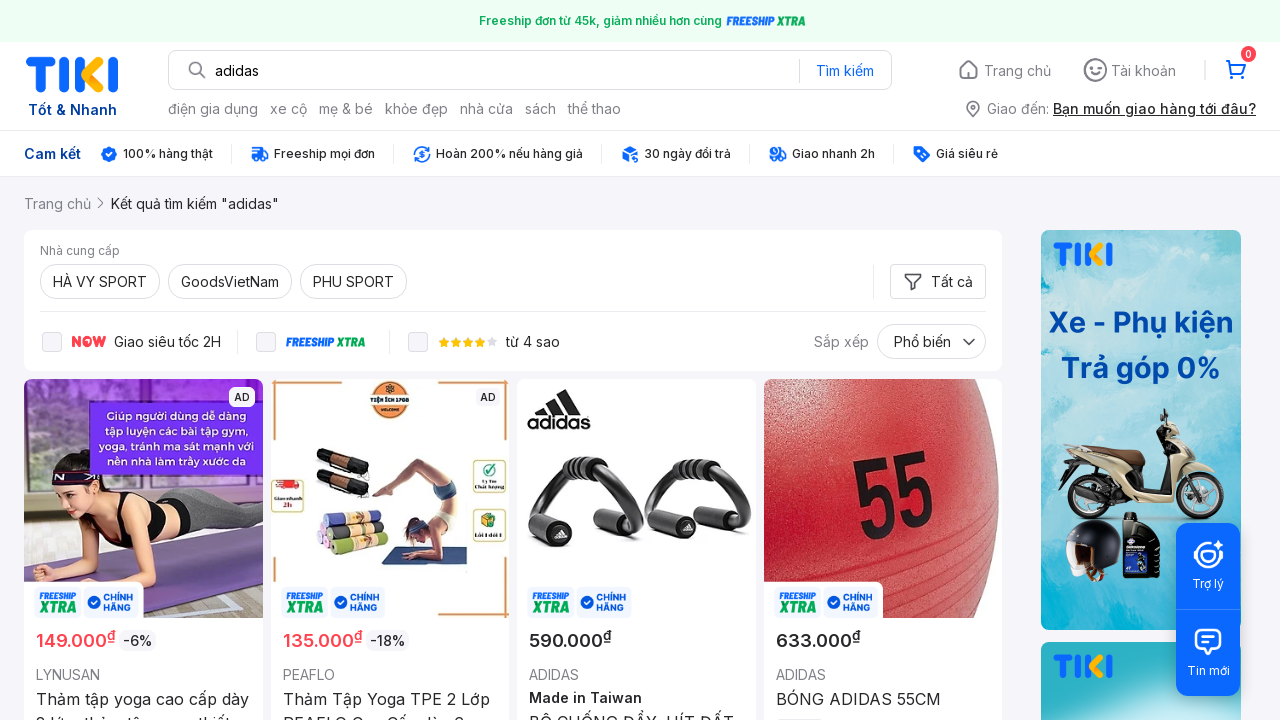

Assertion passed: 'adidas' found in at least one of the first 8 search results
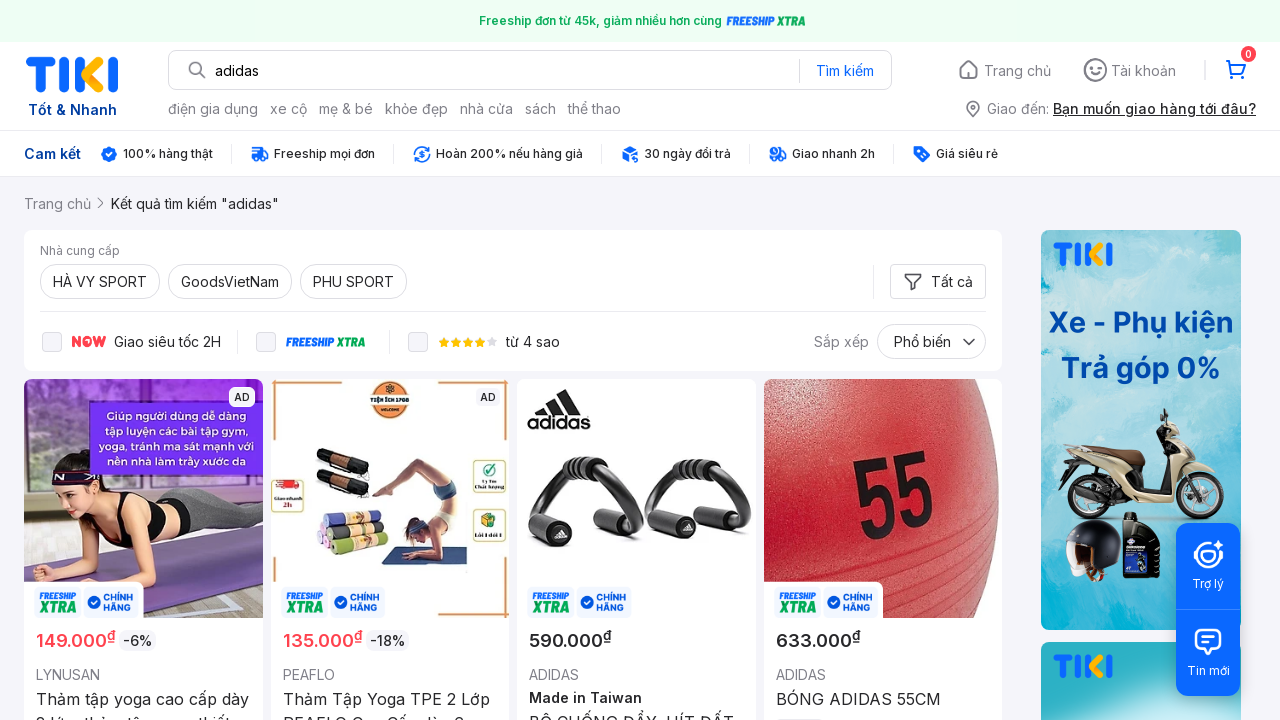

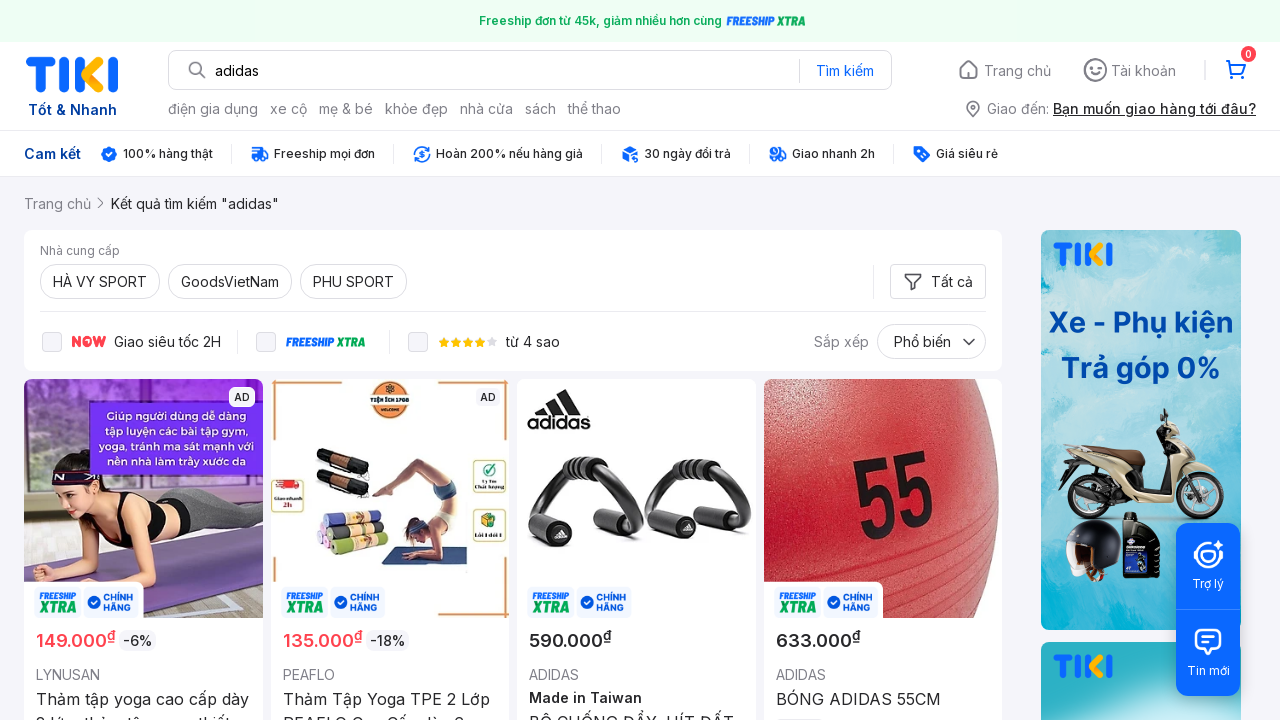